Tests checkbox interaction by ensuring both checkboxes on the page are checked

Starting URL: https://the-internet.herokuapp.com/checkboxes

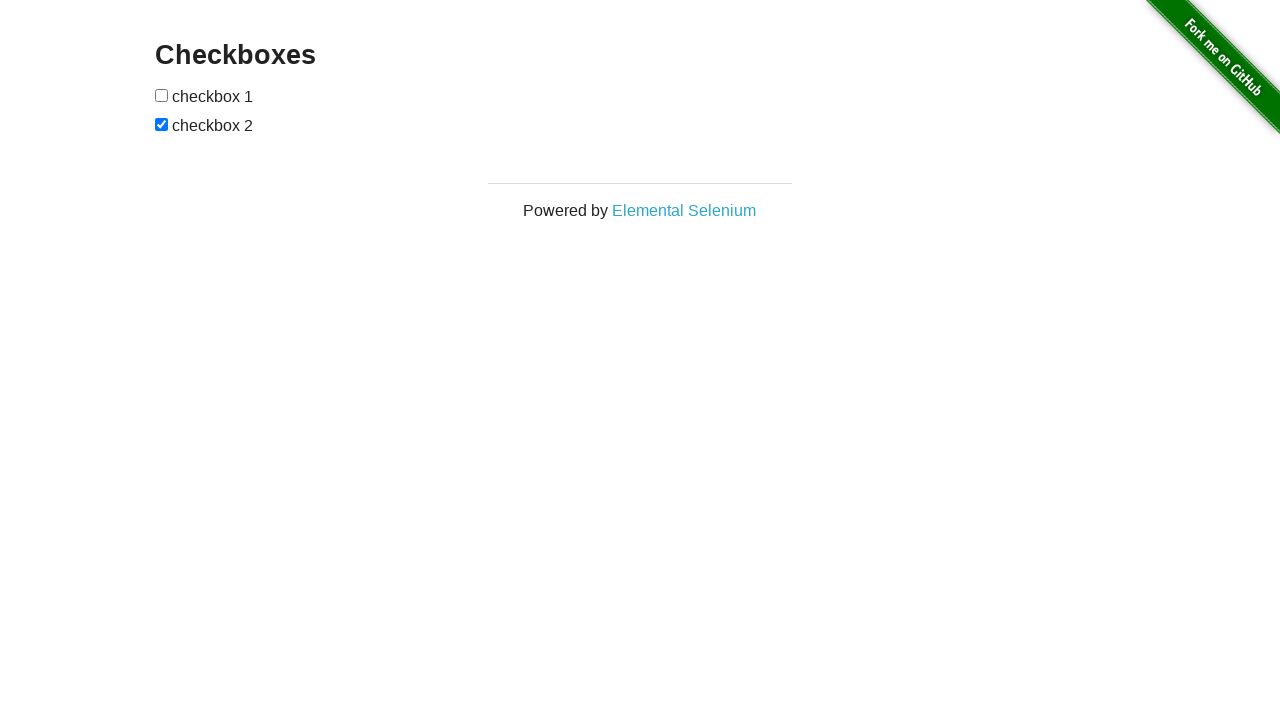

Located first checkbox element
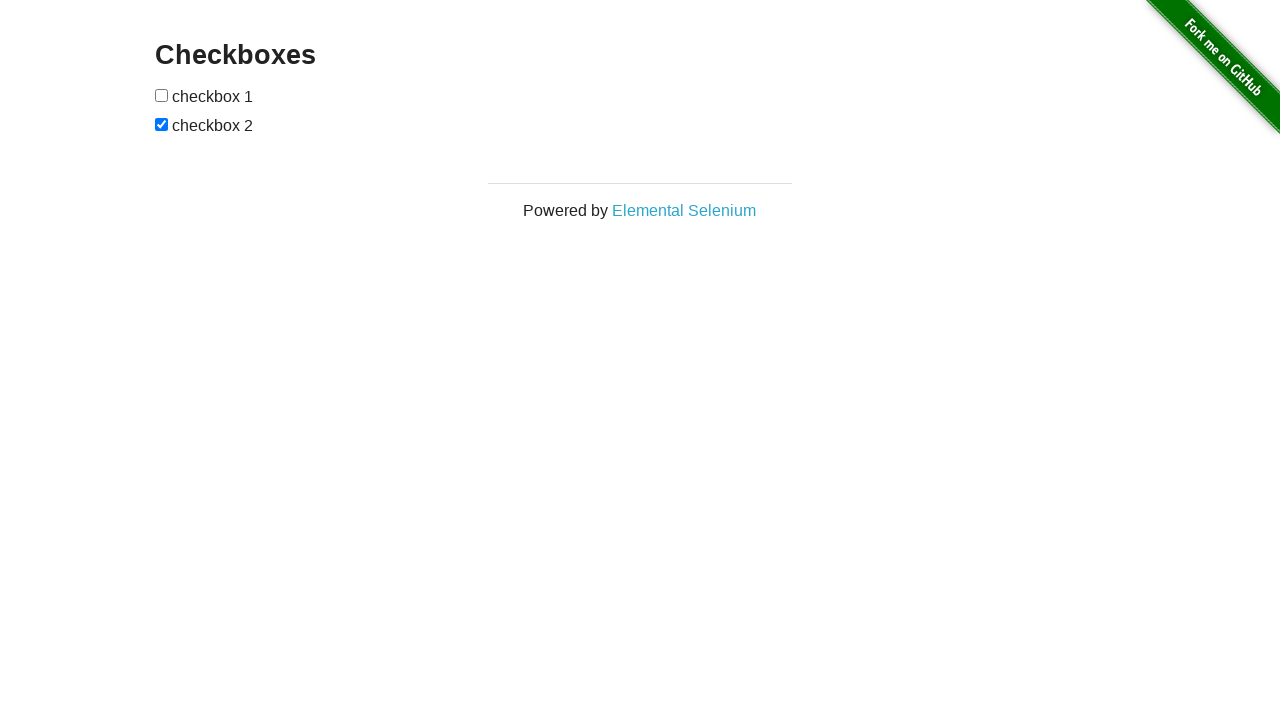

Located second checkbox element
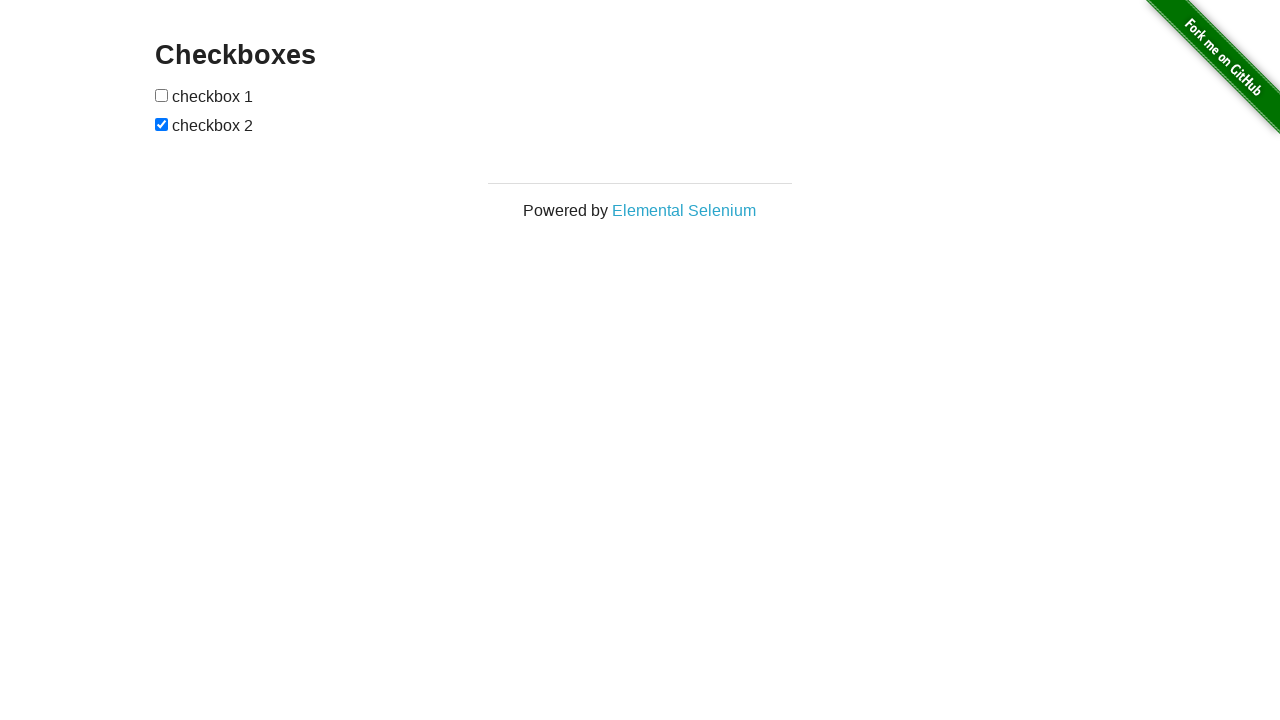

Clicked first checkbox to check it at (162, 95) on (//input[@type='checkbox'])[1]
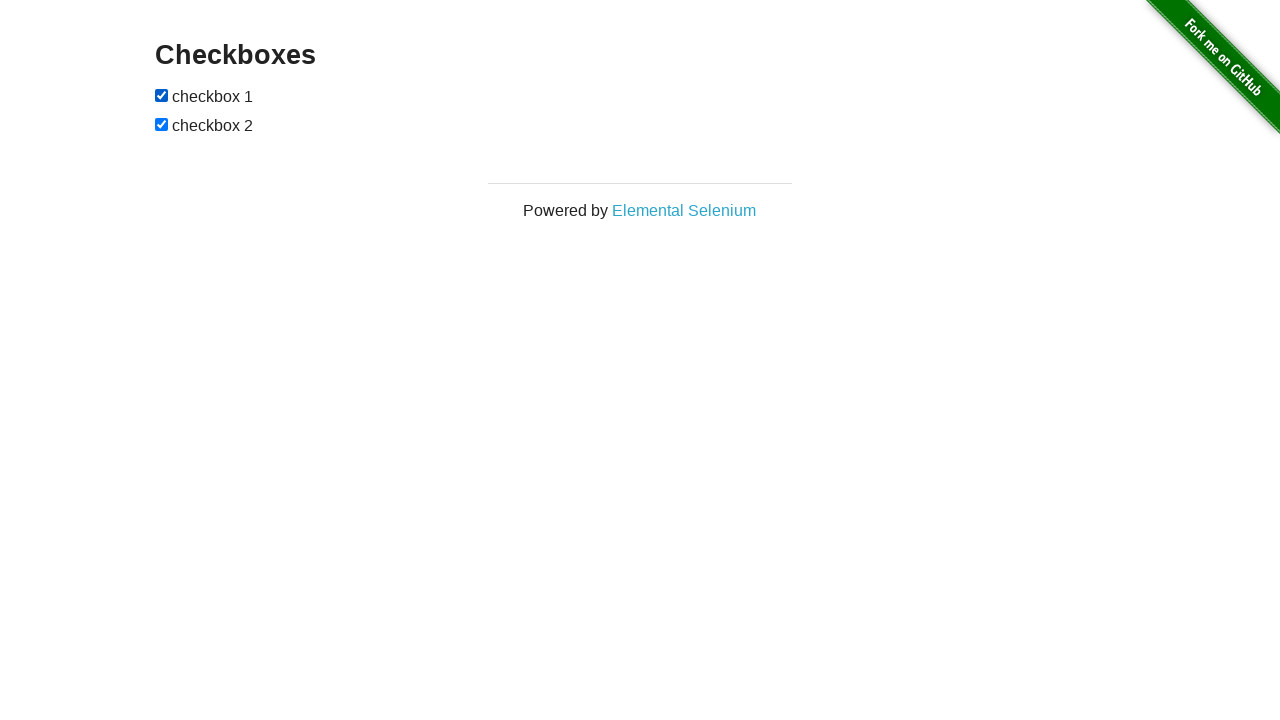

Second checkbox was already checked
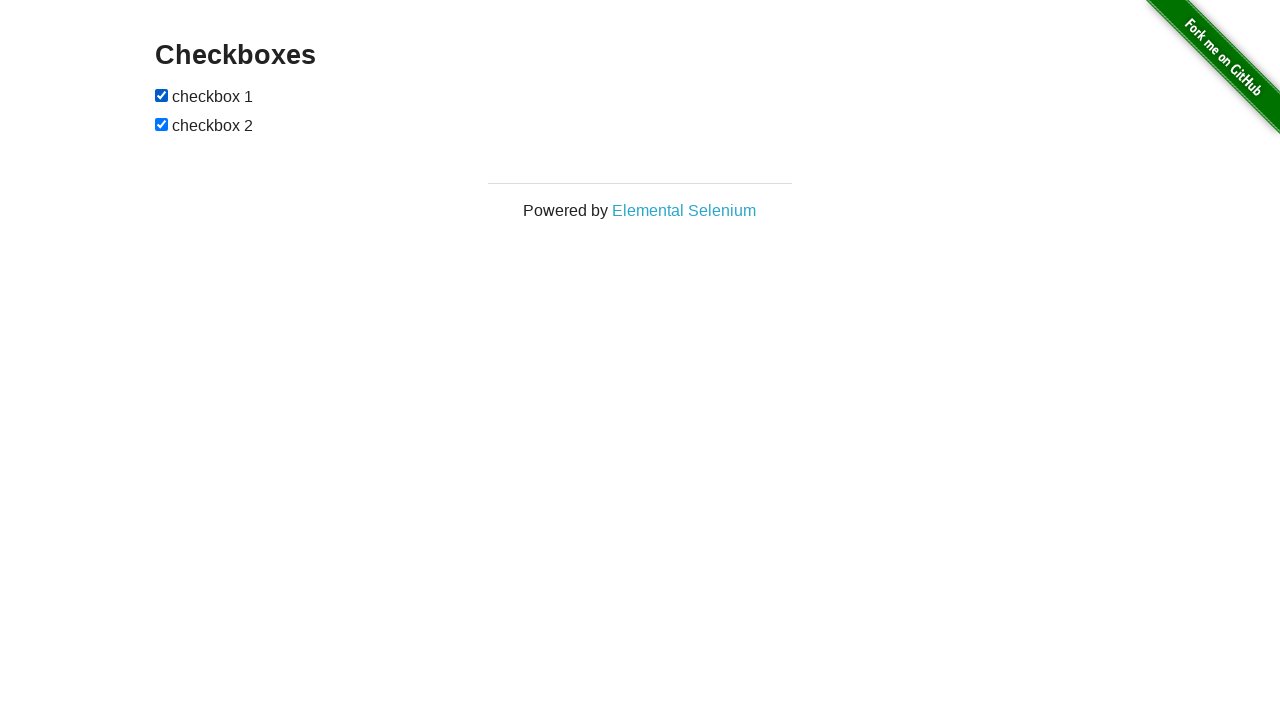

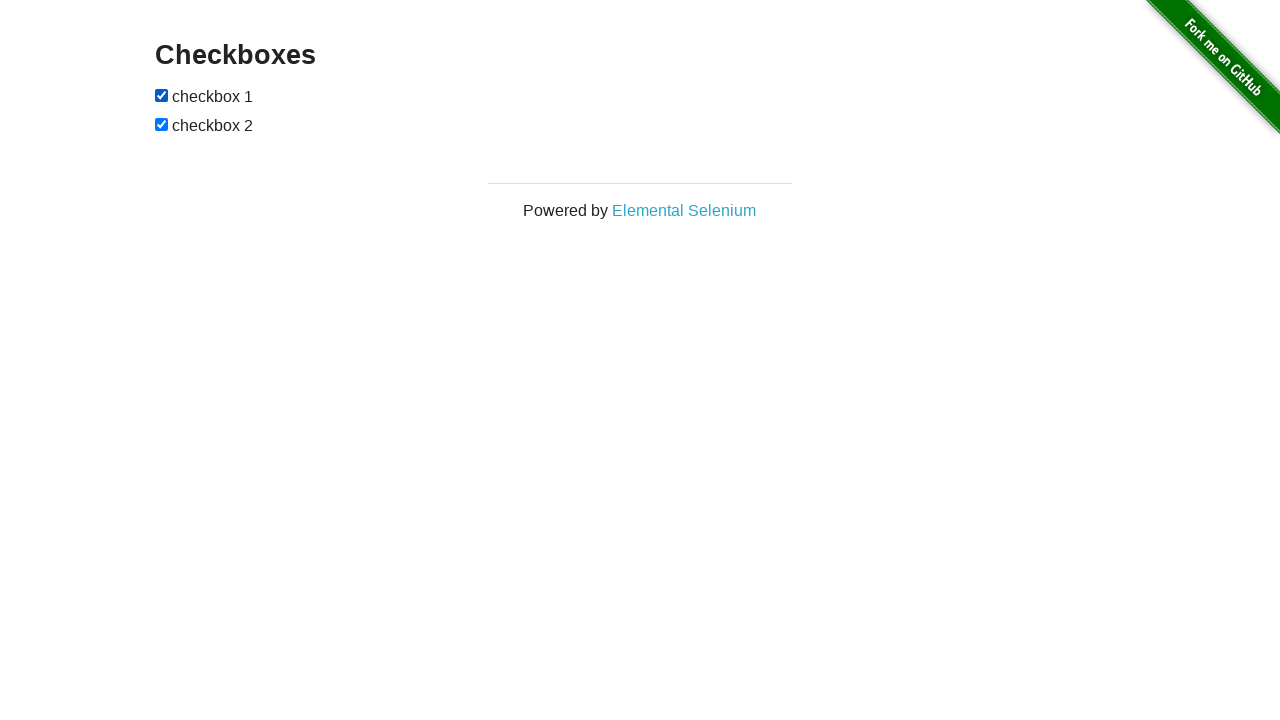